Performs a search for baby products on Firstcry website and clicks on the first product in the search results

Starting URL: https://www.firstcry.com/

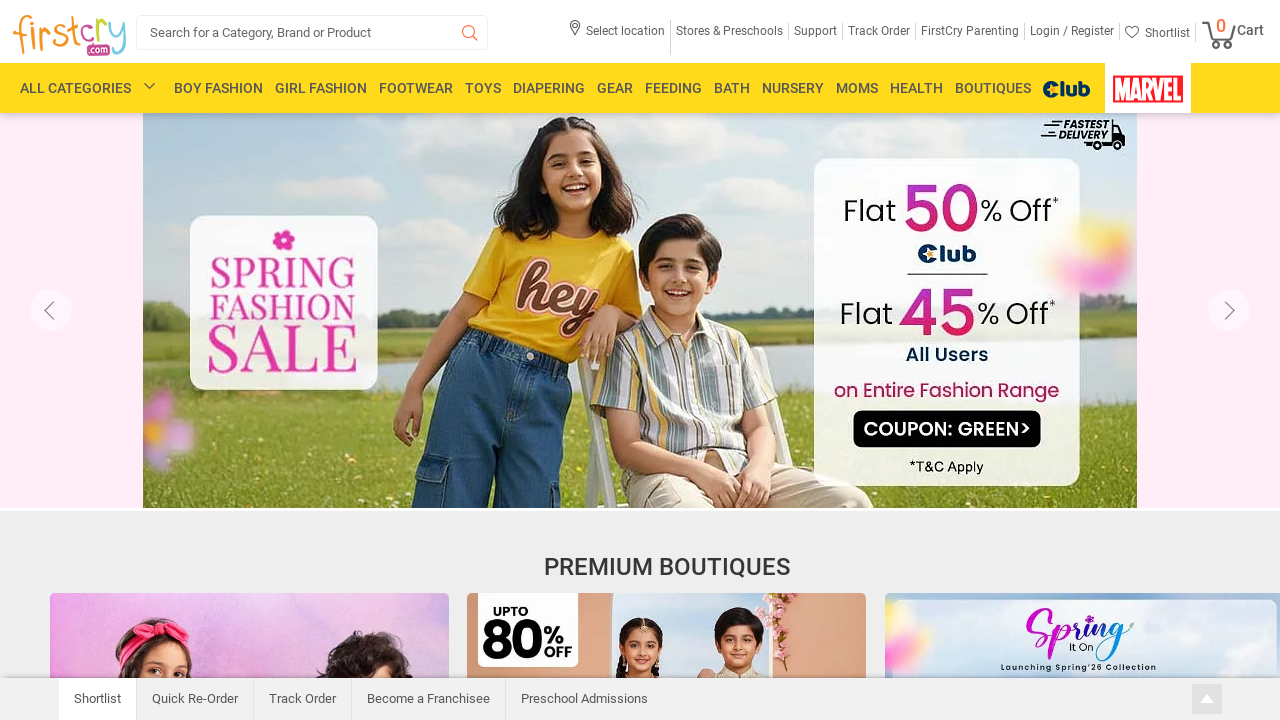

Search input field loaded on //div[@class='close-popup']
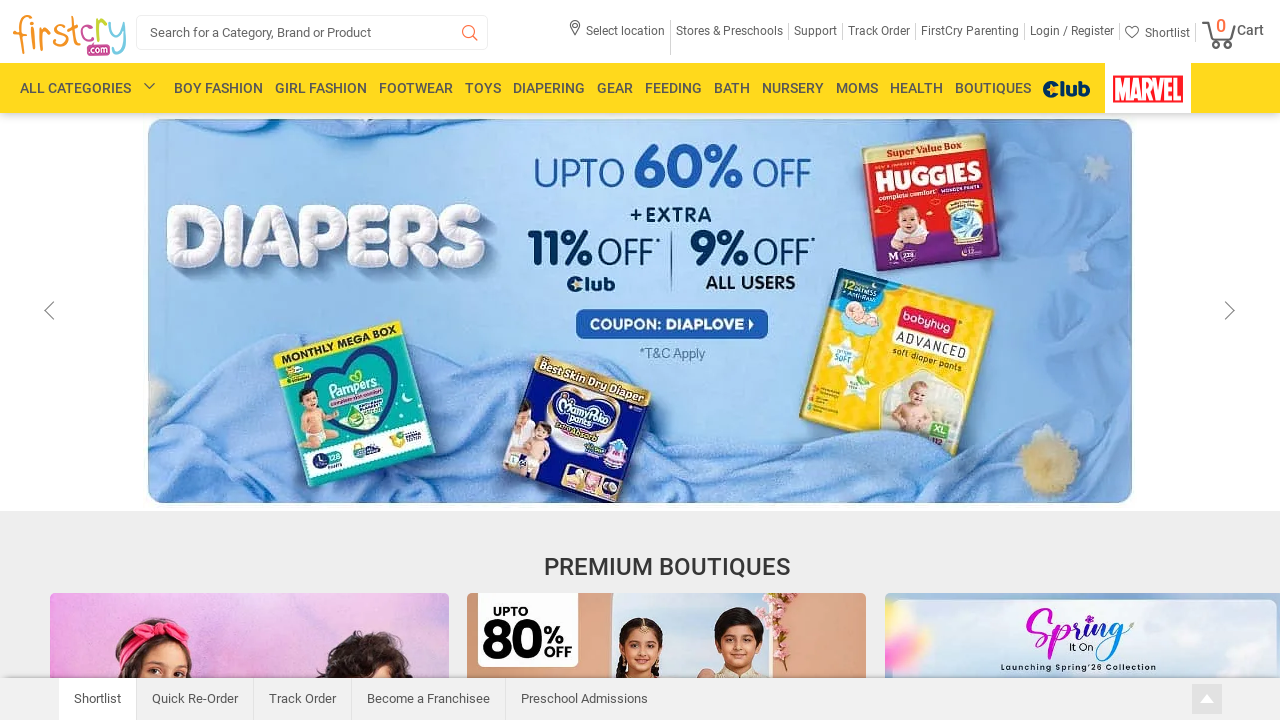

Filled search field with 'baby products' on #search_box
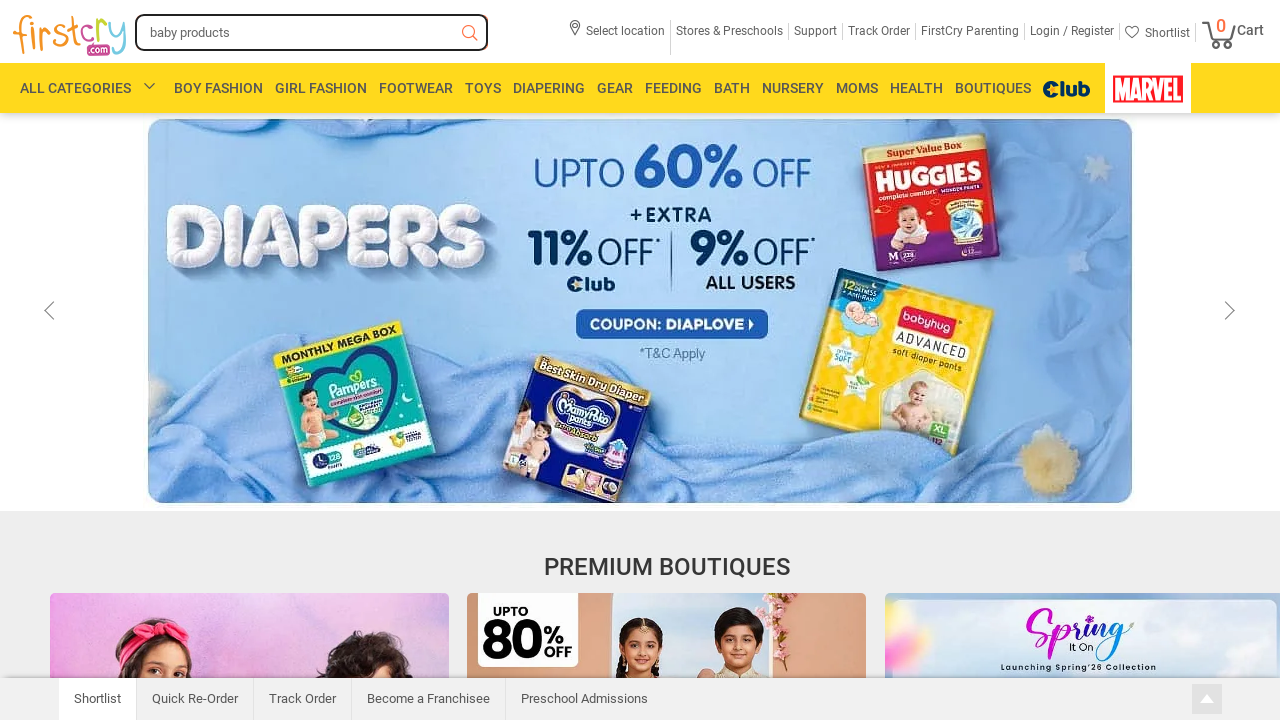

Pressed Enter to search for baby products on #search_box
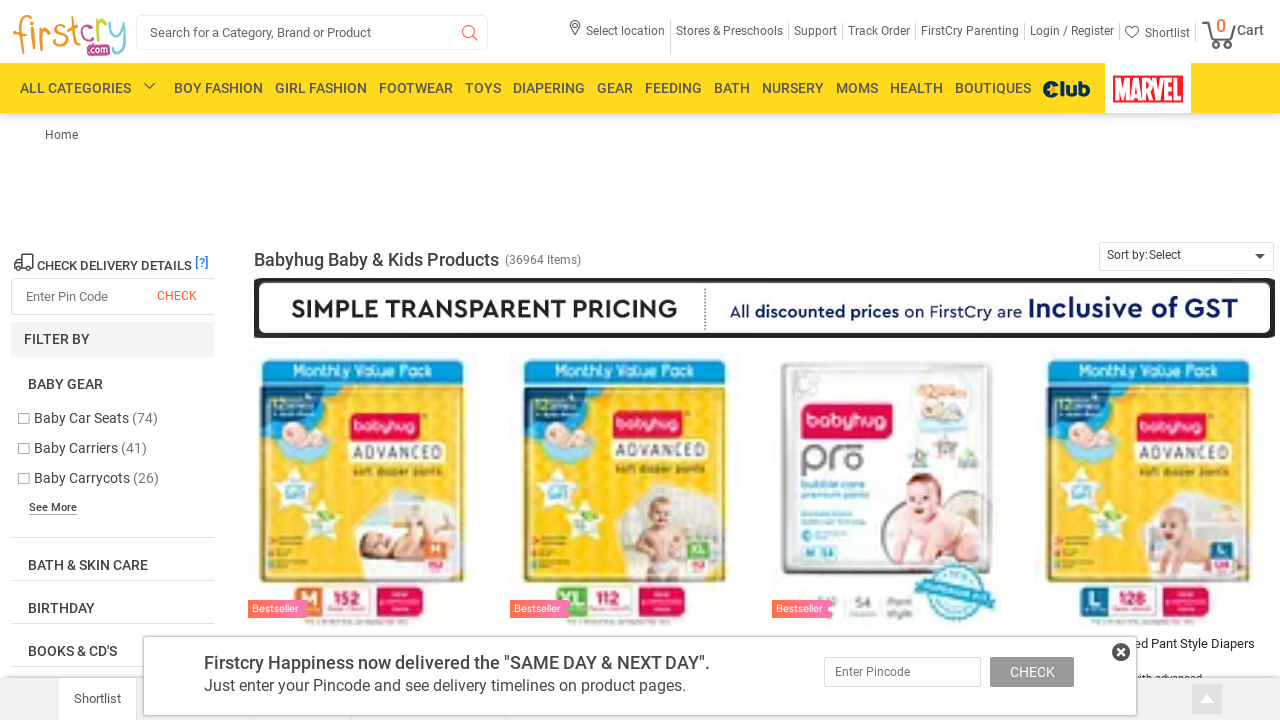

Search results loaded with first product visible
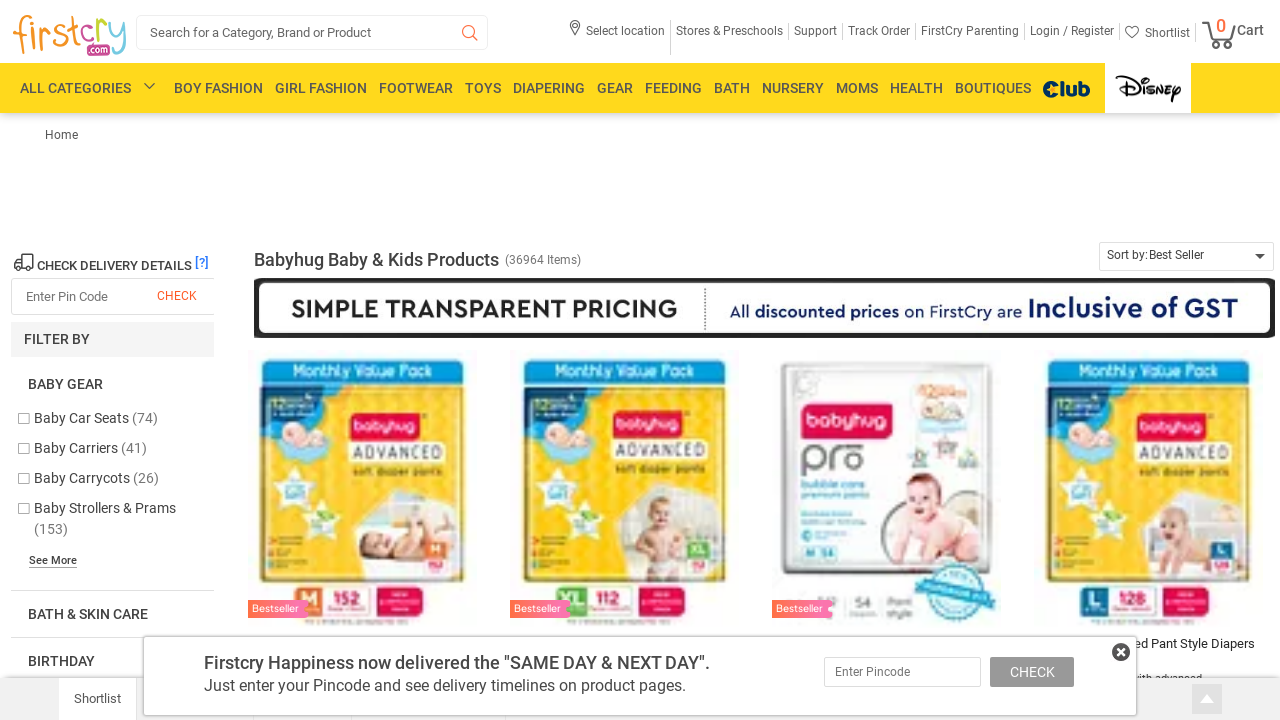

Clicked on the first product in search results at (363, 489) on div.list_block:nth-child(1) > div:nth-child(1) > div:nth-child(1) > div:nth-chil
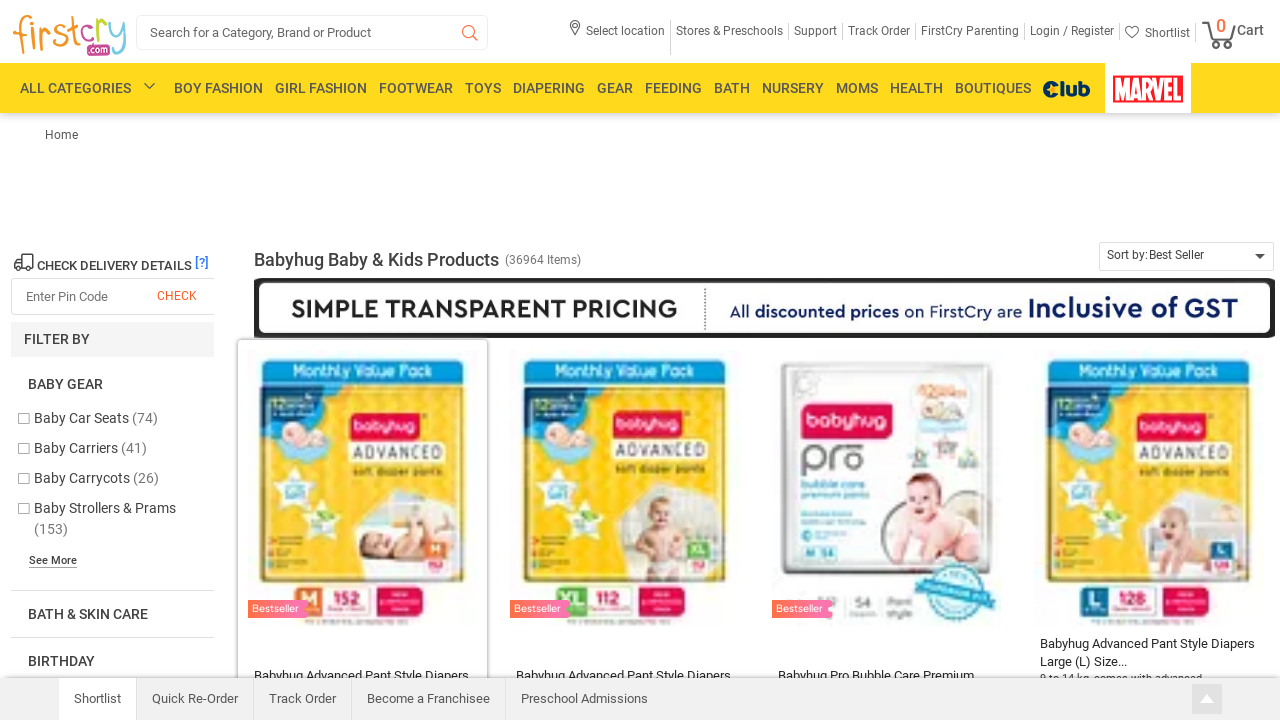

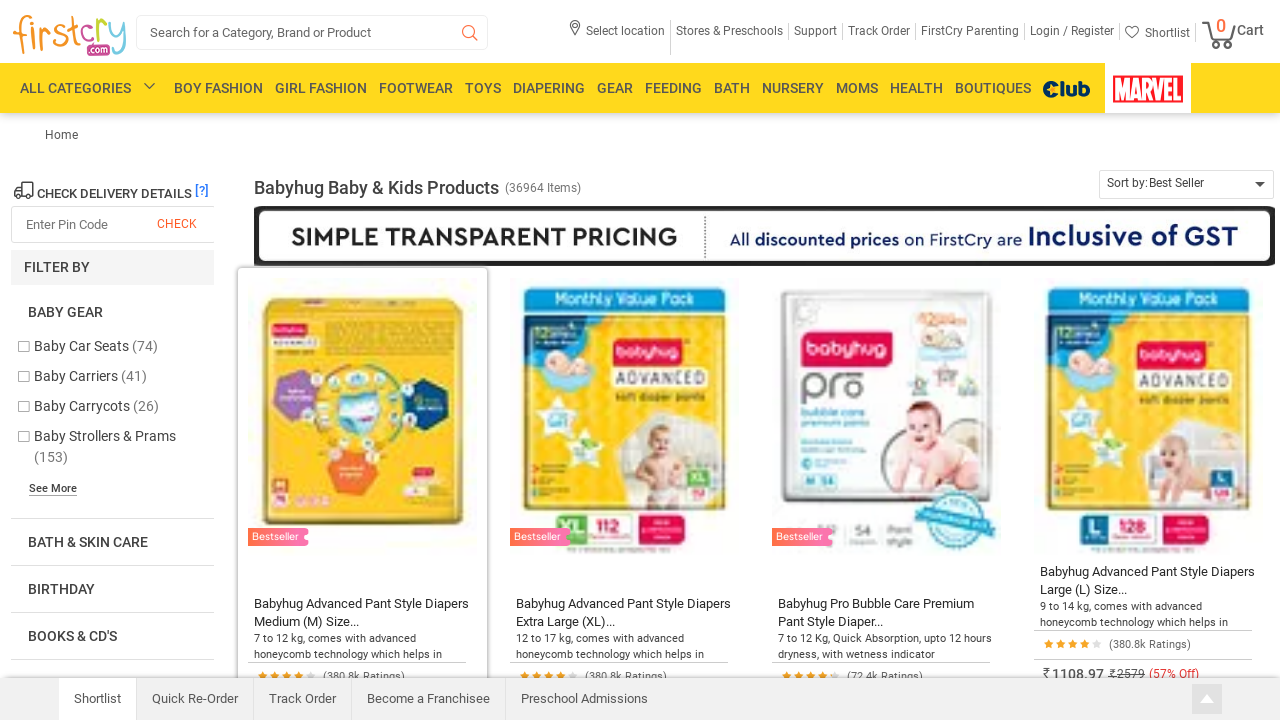